Tests product search functionality on GreenCart by searching for a product on the main page, navigating to the offers page, and verifying the same product exists there

Starting URL: https://rahulshettyacademy.com/seleniumPractise/#/

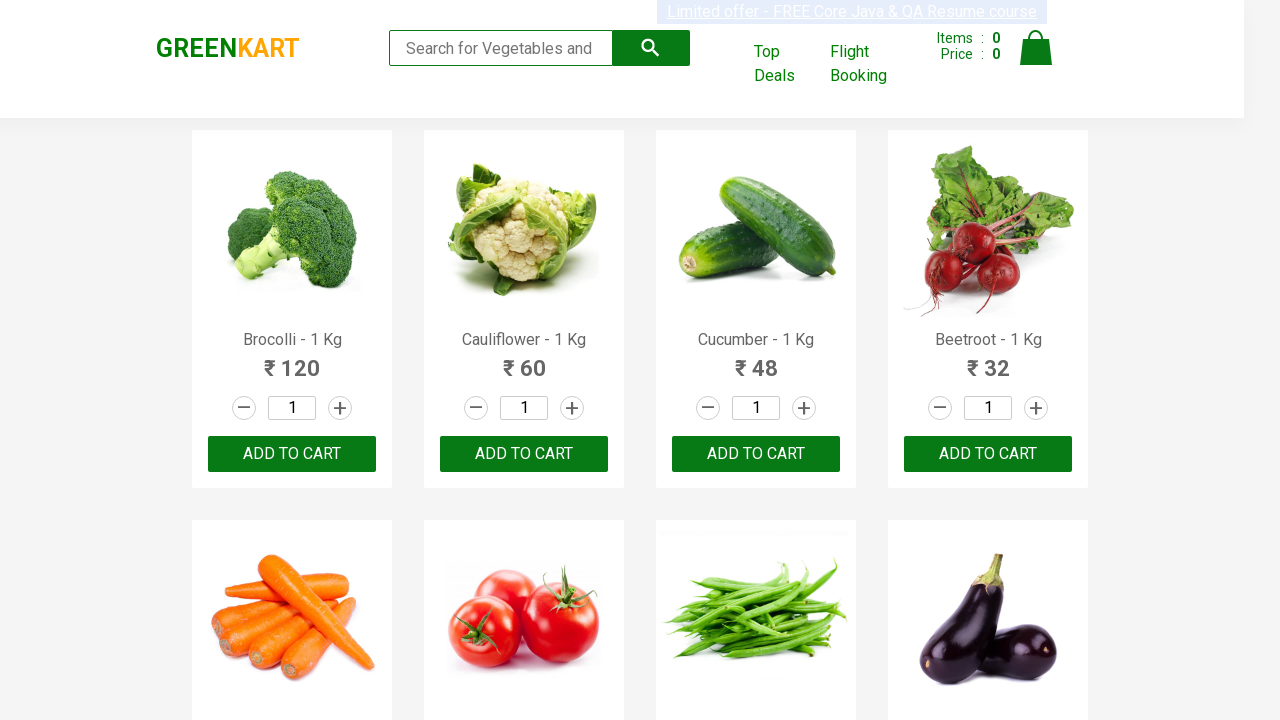

Filled search field with 'Tom' on landing page on //input[@type='search']
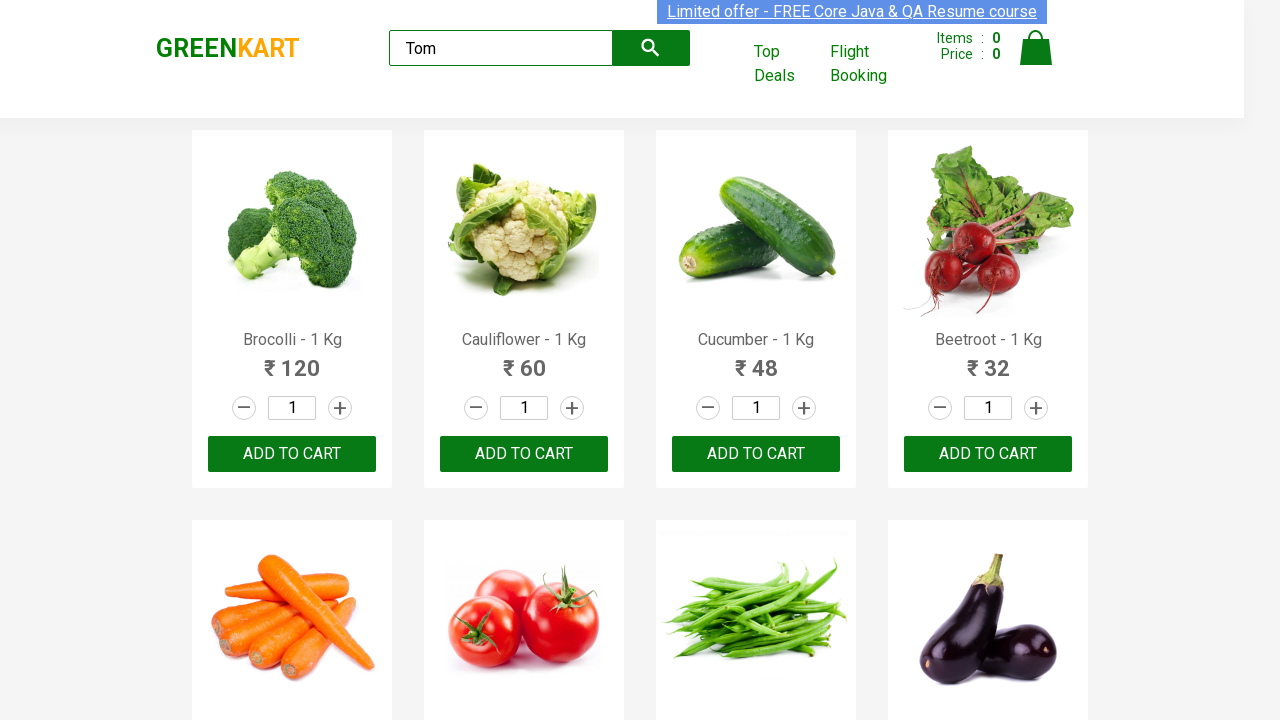

Waited 3 seconds for search results to load
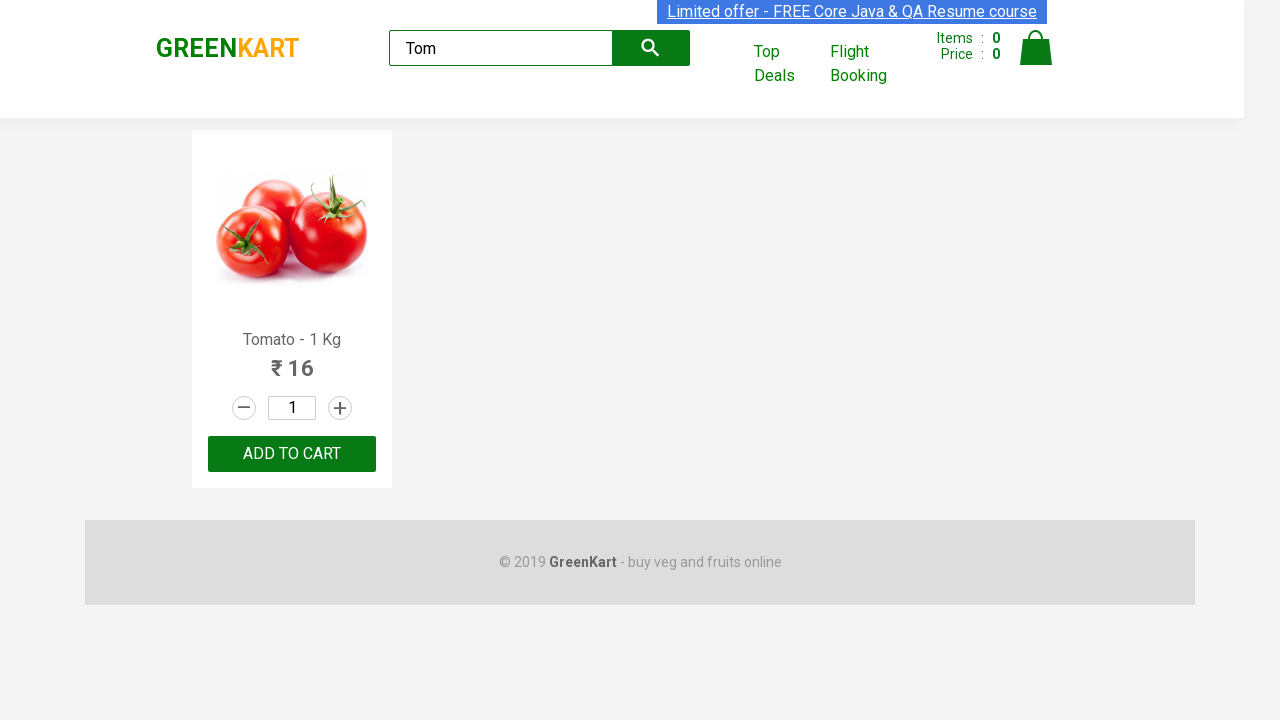

Extracted product name from landing page: 'Tomato'
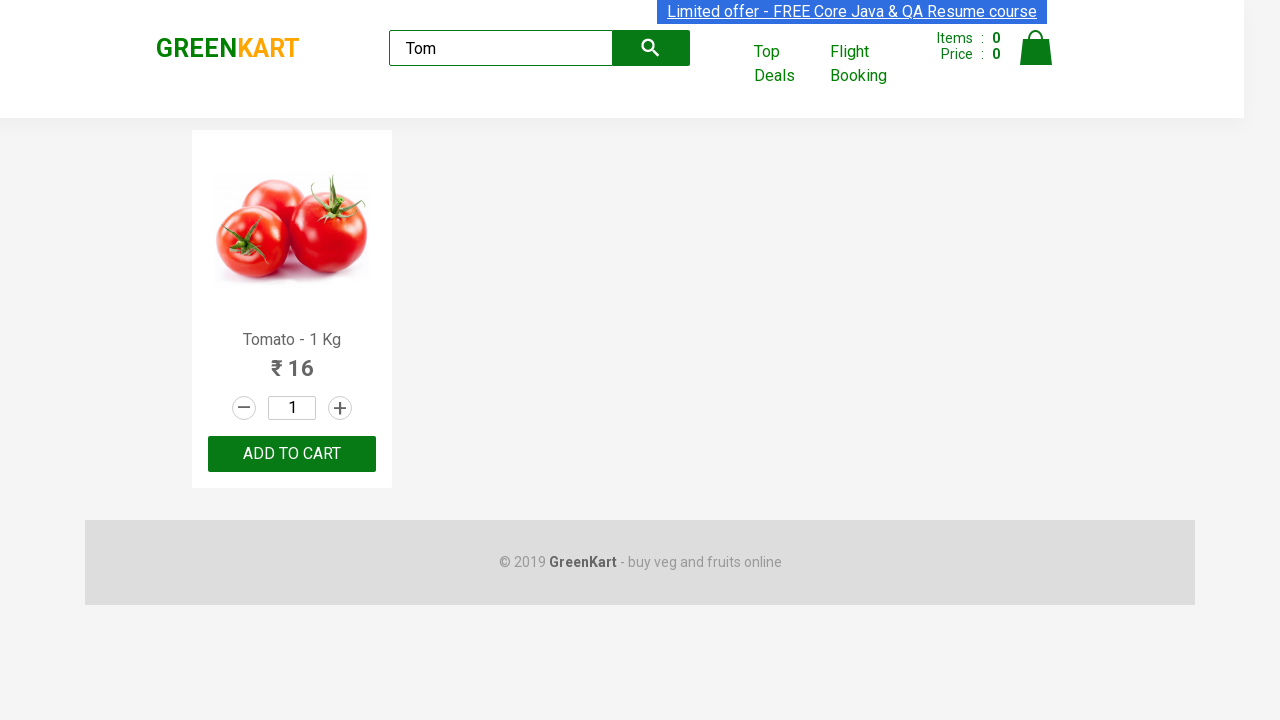

Clicked on 'Top Deals' link at (787, 64) on text=Top Deals
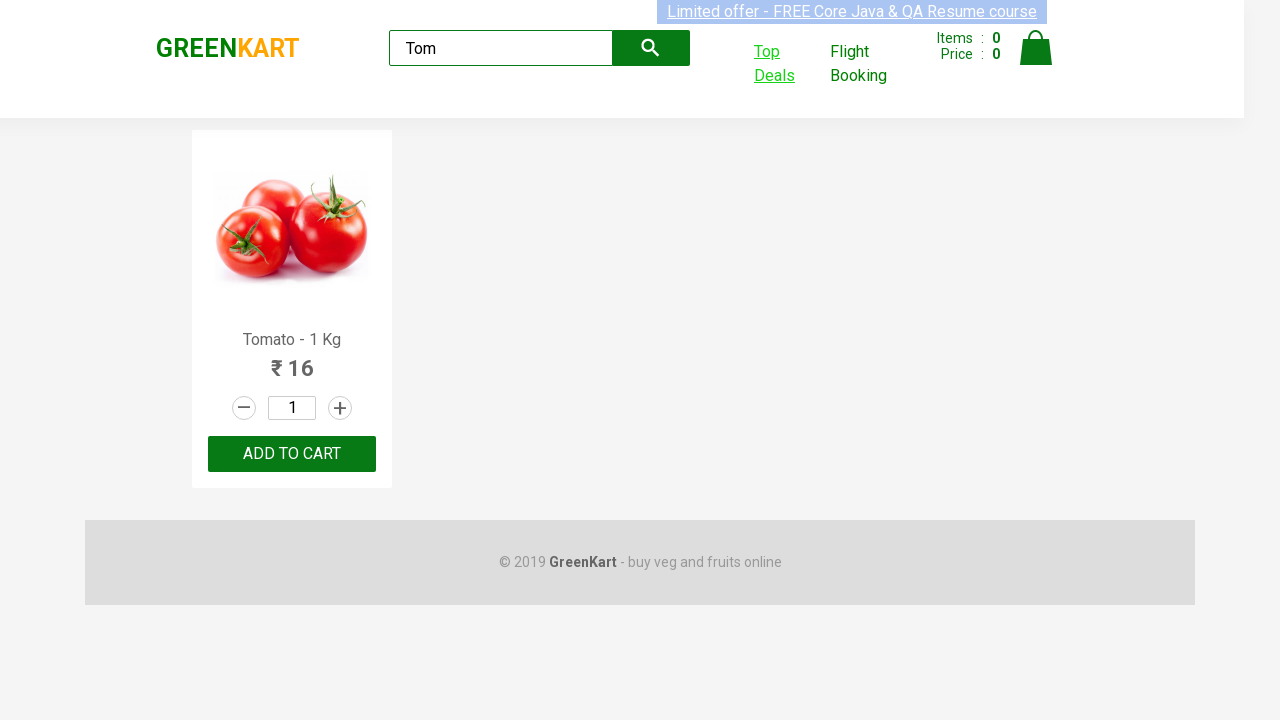

New page/tab opened and switched to offers page
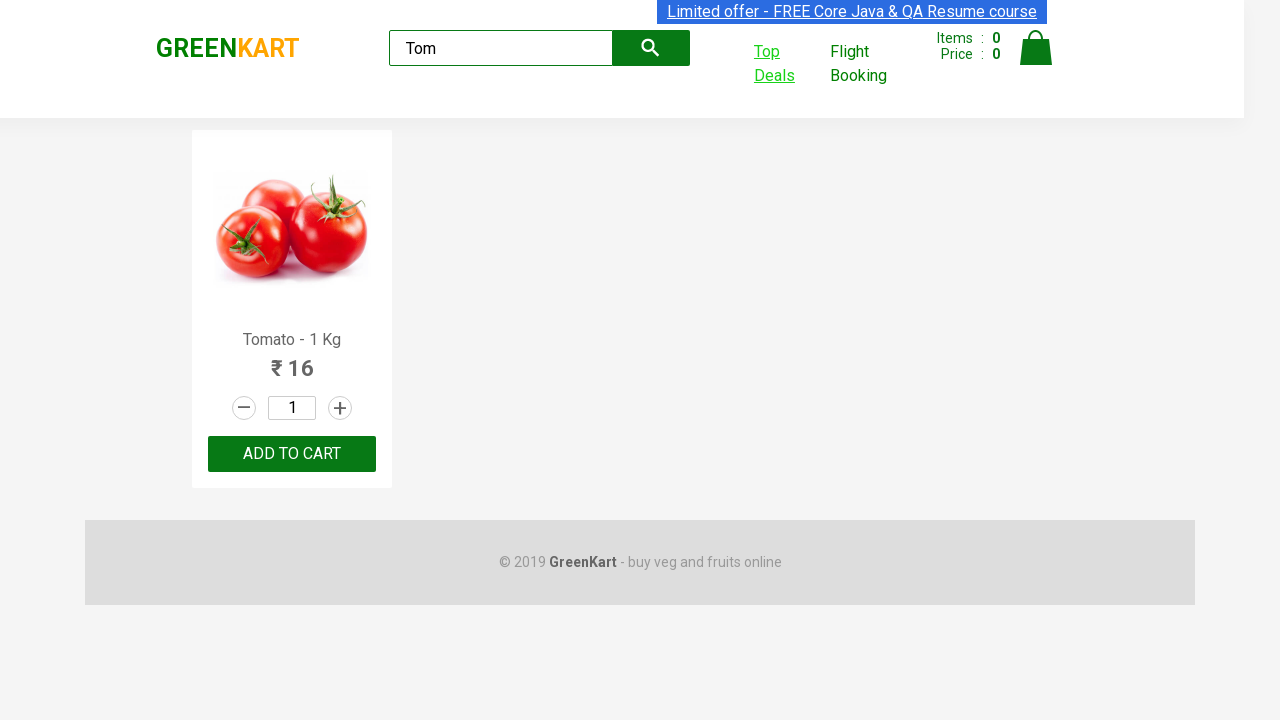

Filled search field with 'Tom' on offers page on //input[@type='search']
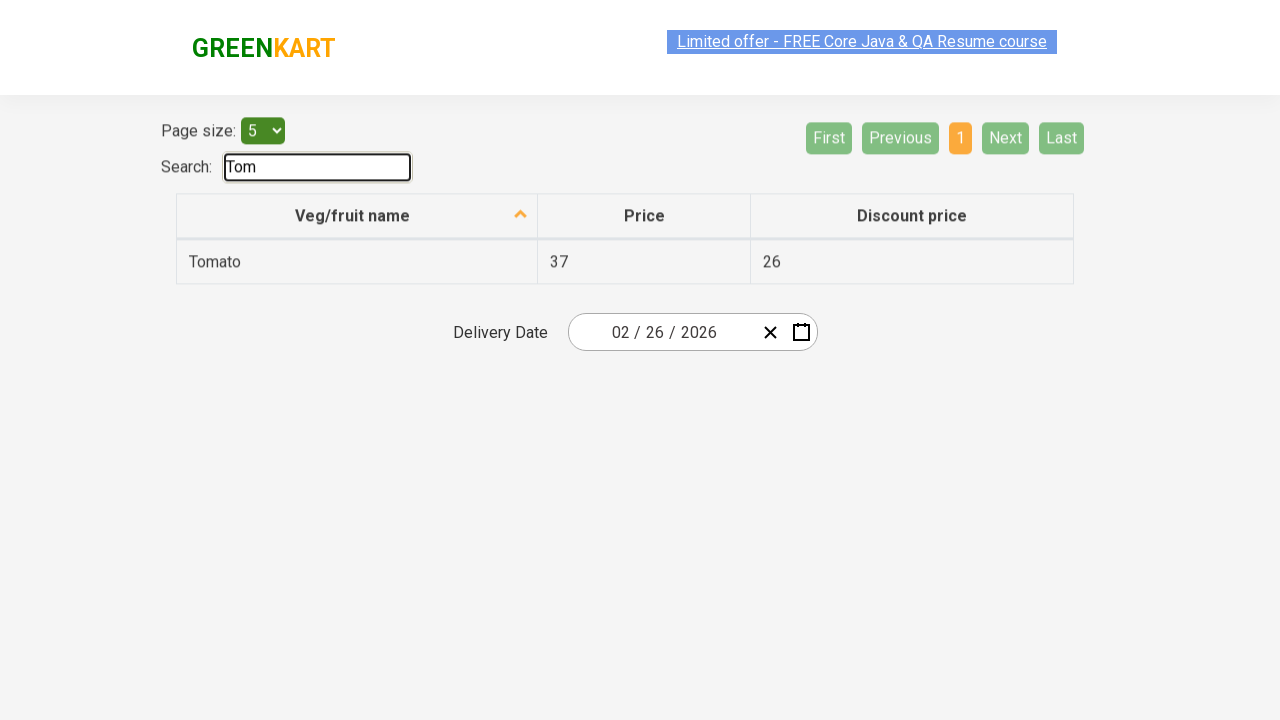

Waited 3 seconds for search results to load on offers page
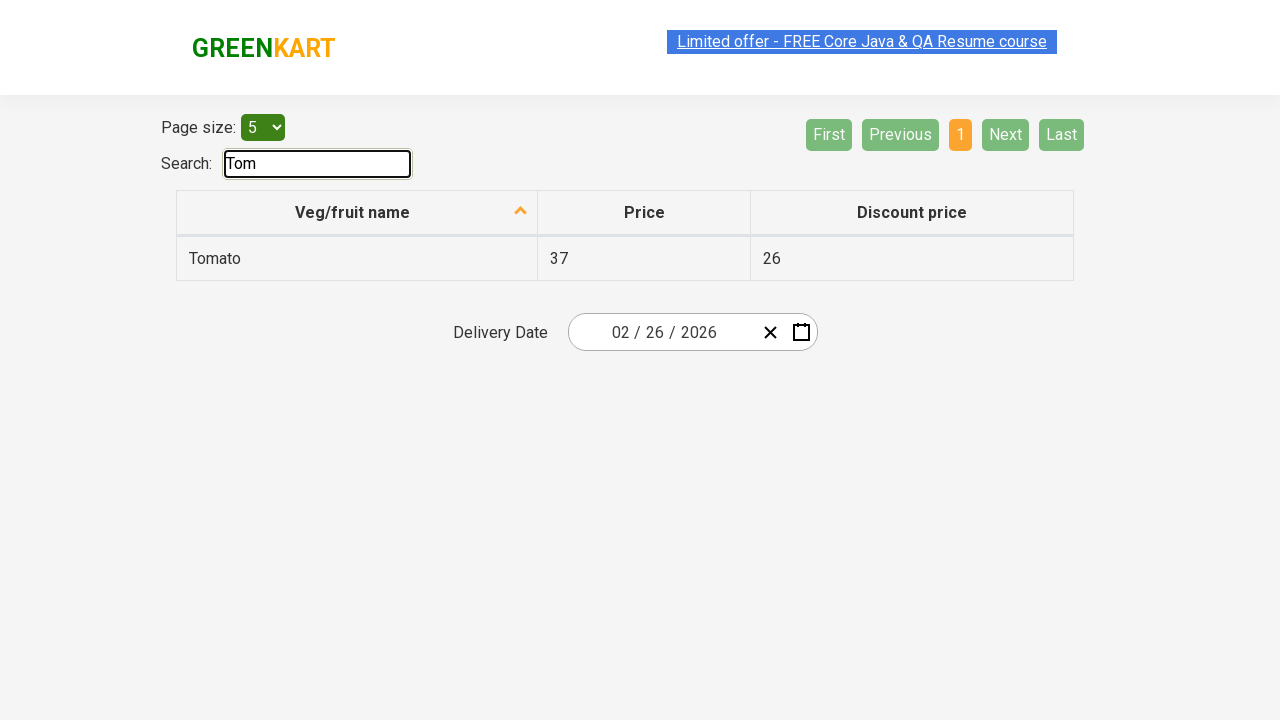

Extracted product name from offers page: 'Tomato'
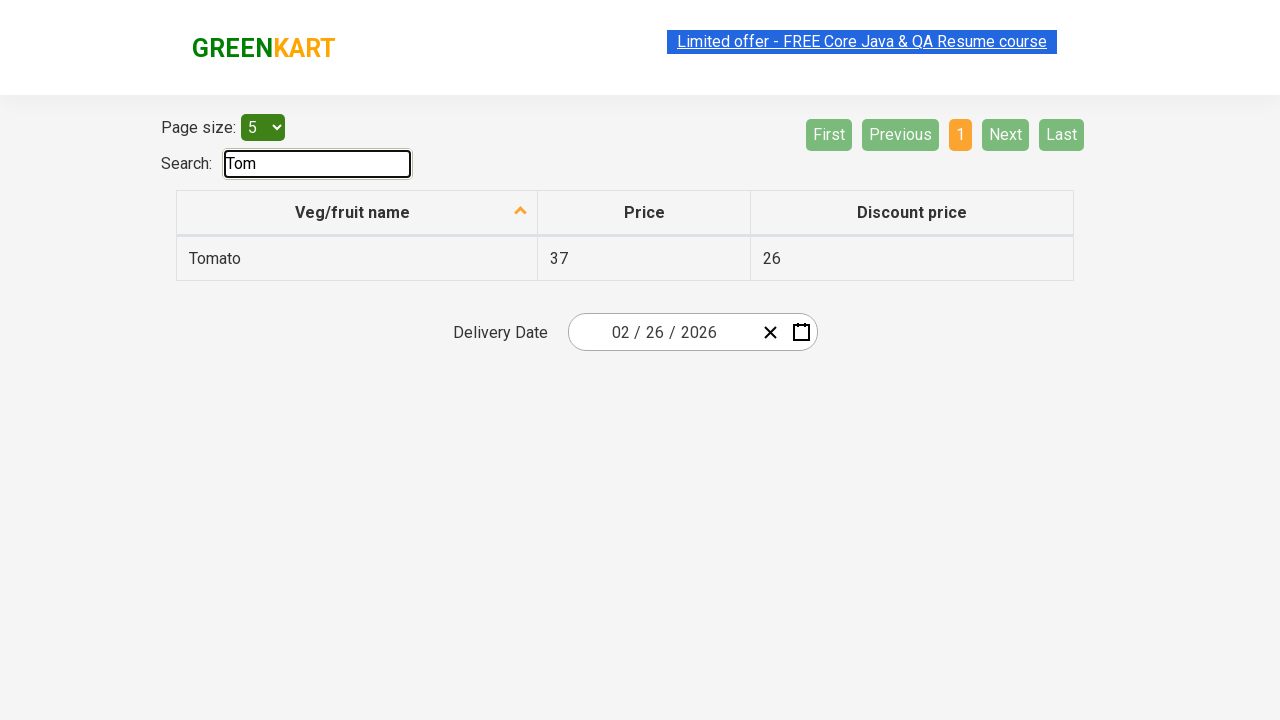

Verified that product names match between landing page and offers page
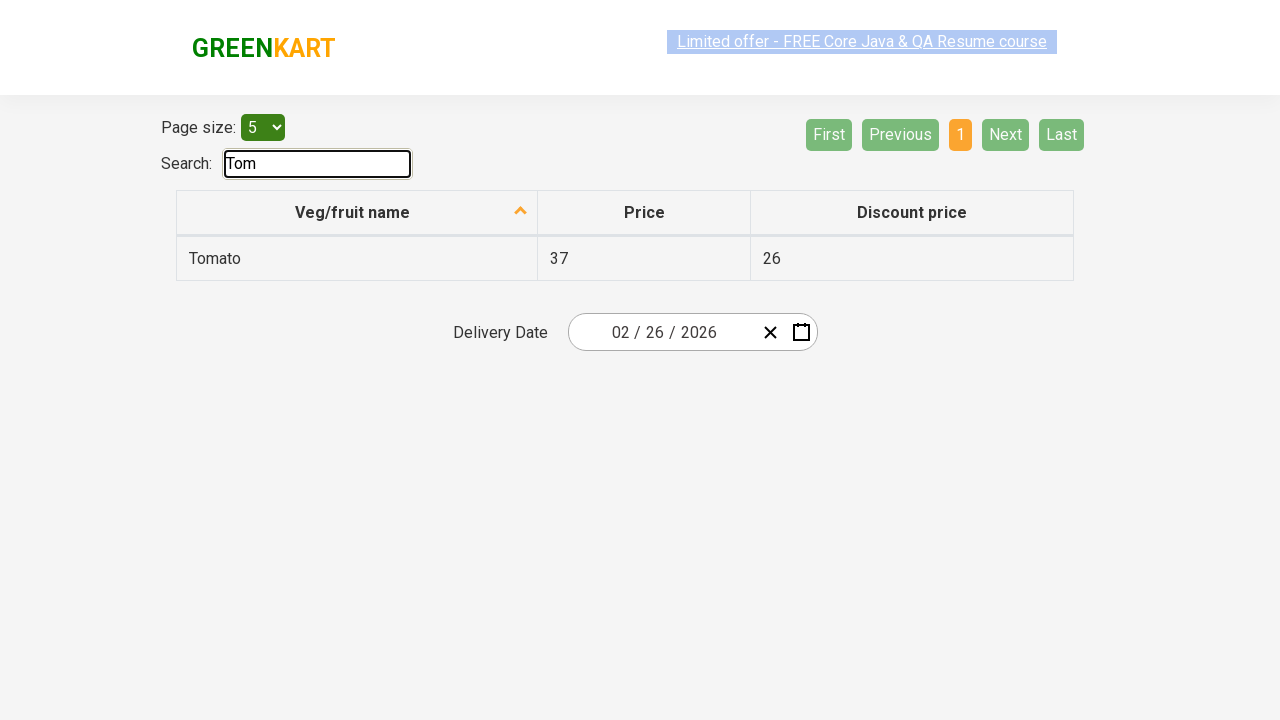

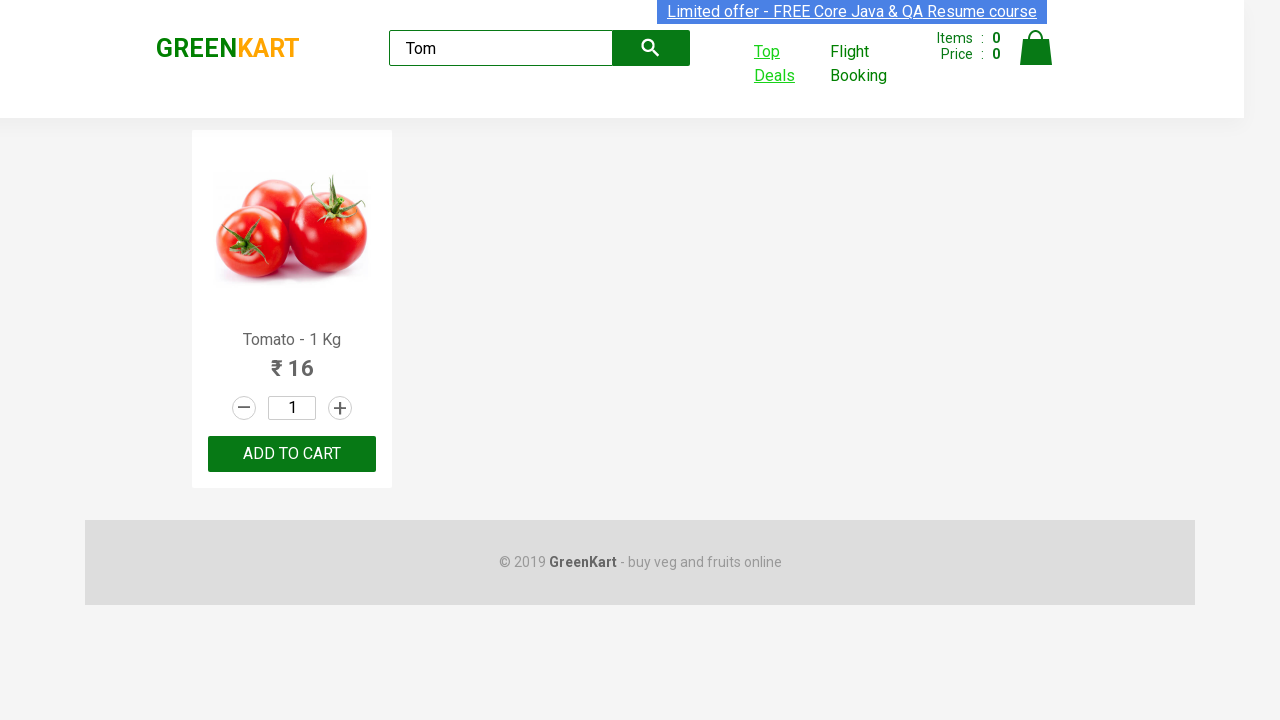